Tests clicking the JS Alert button, accepting the alert, and verifying the result message displays the correct confirmation text.

Starting URL: https://the-internet.herokuapp.com/javascript_alerts

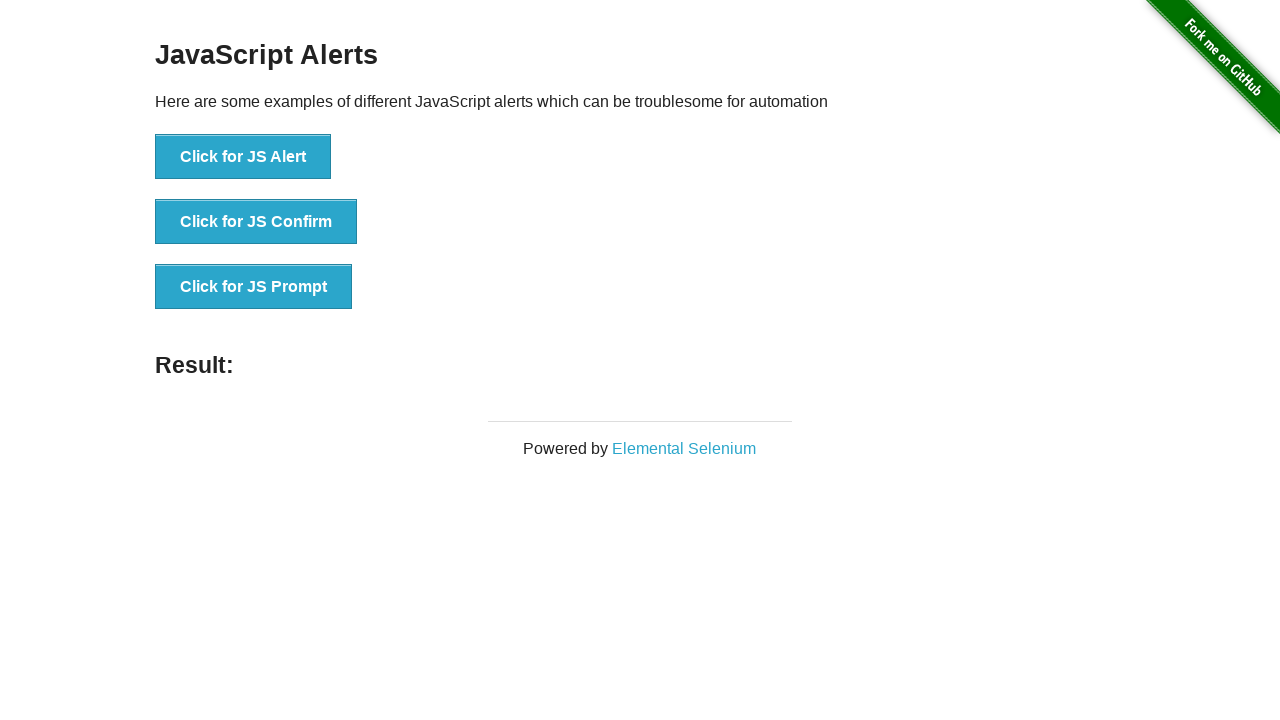

Navigated to JavaScript alerts test page
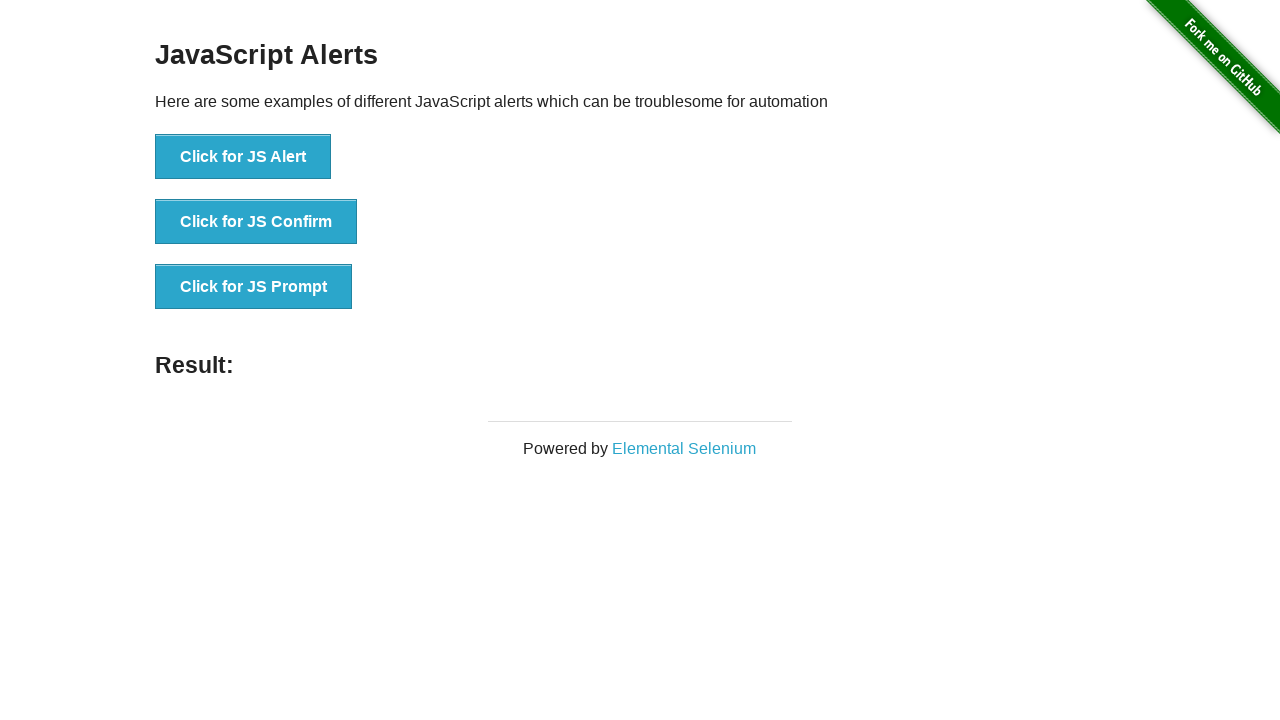

Set up dialog handler to accept alerts
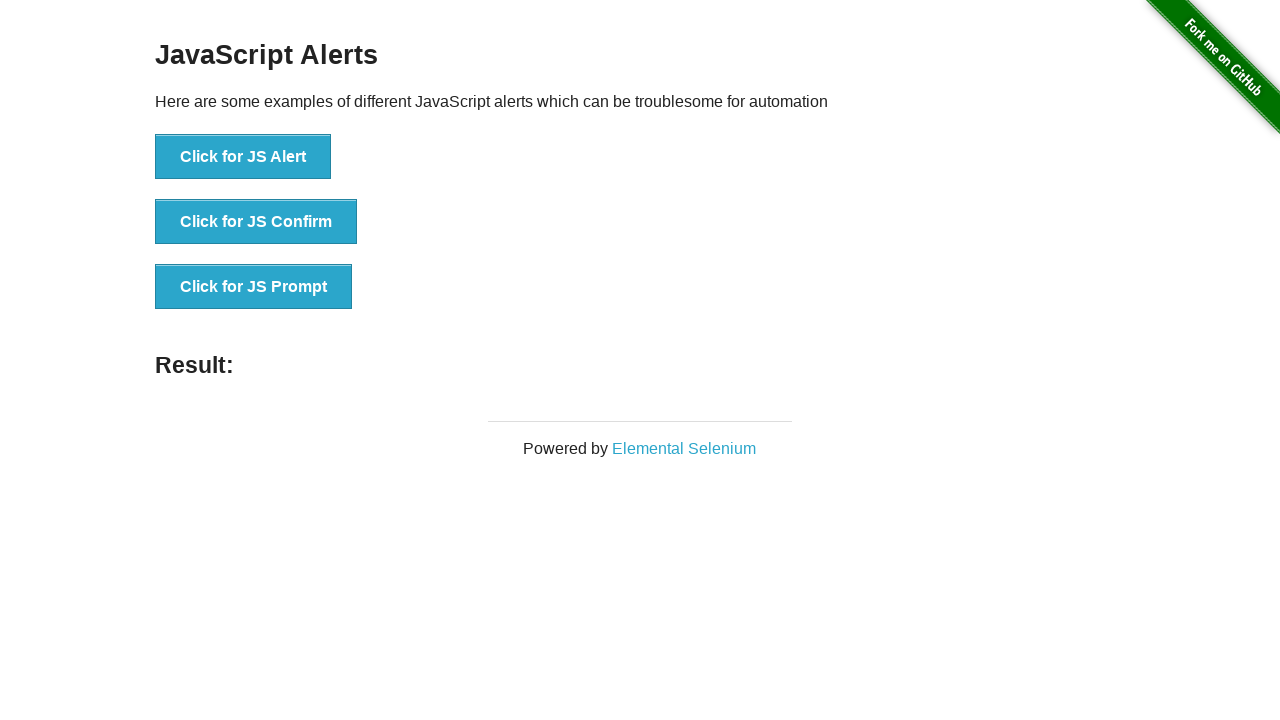

Clicked the JS Alert button at (243, 157) on button[onclick*='jsAlert']
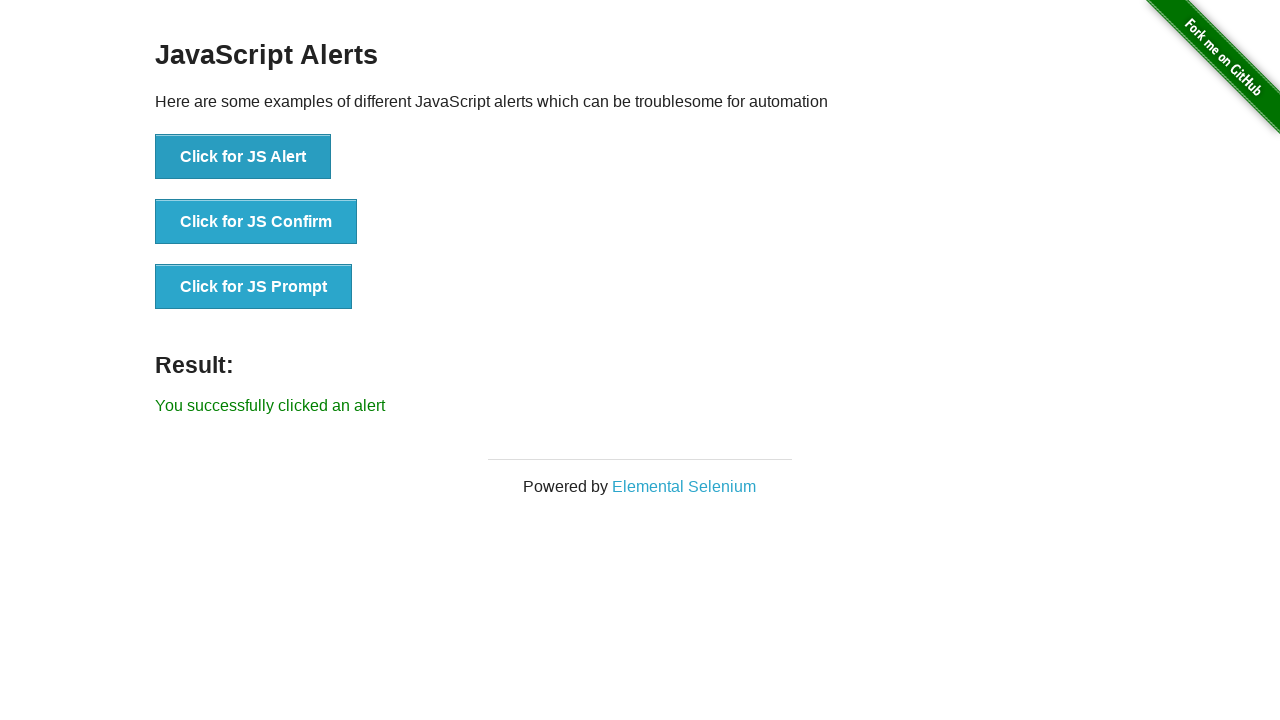

Waited for result message to appear
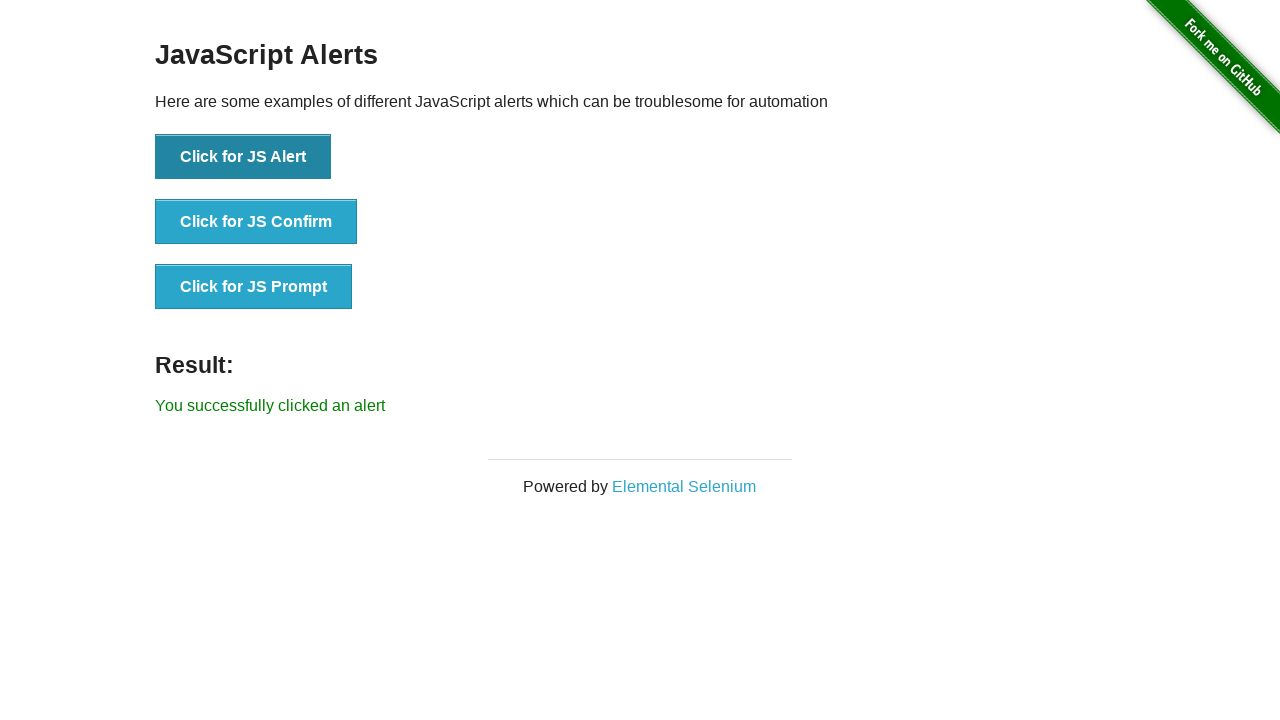

Retrieved result message text
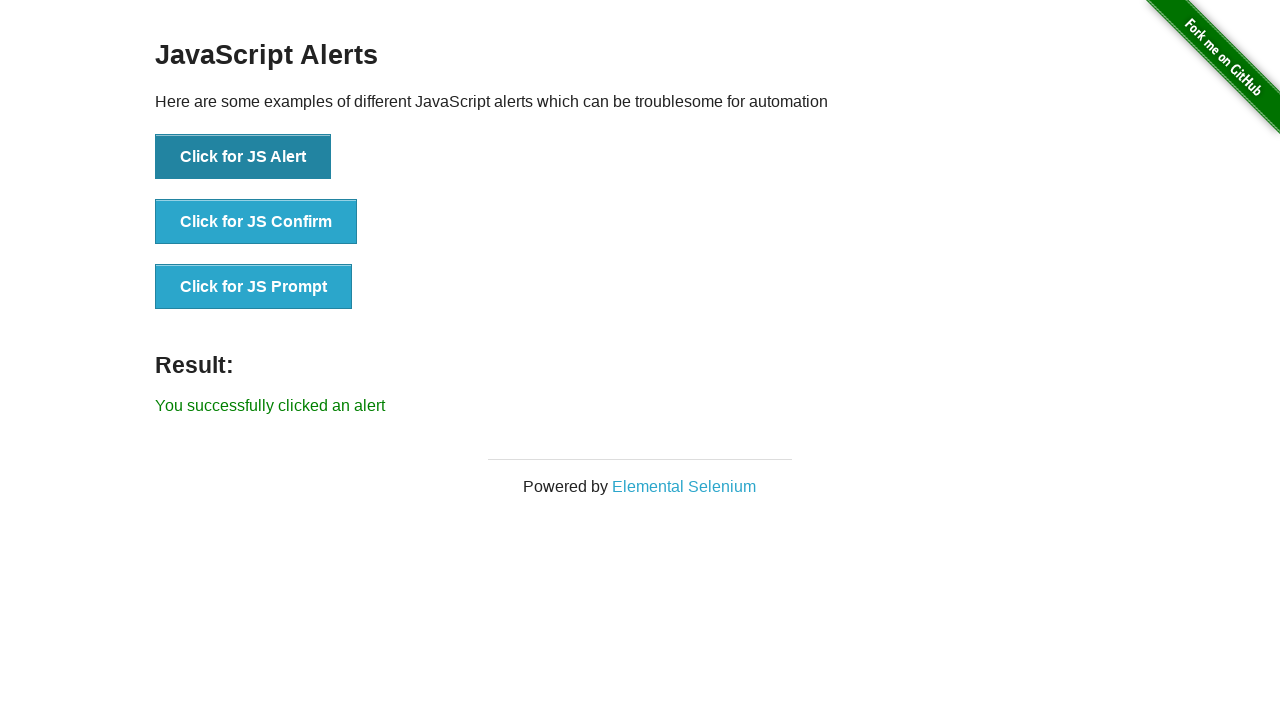

Verified result message displays correct confirmation text: 'You successfully clicked an alert'
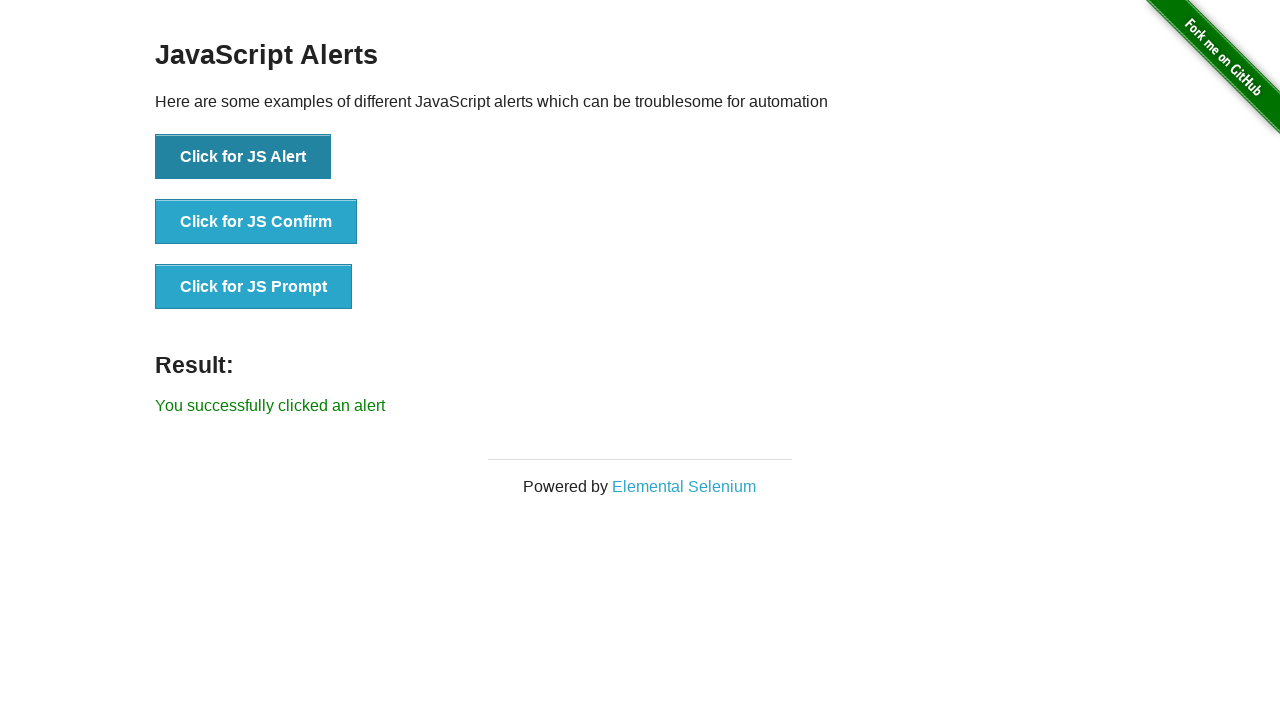

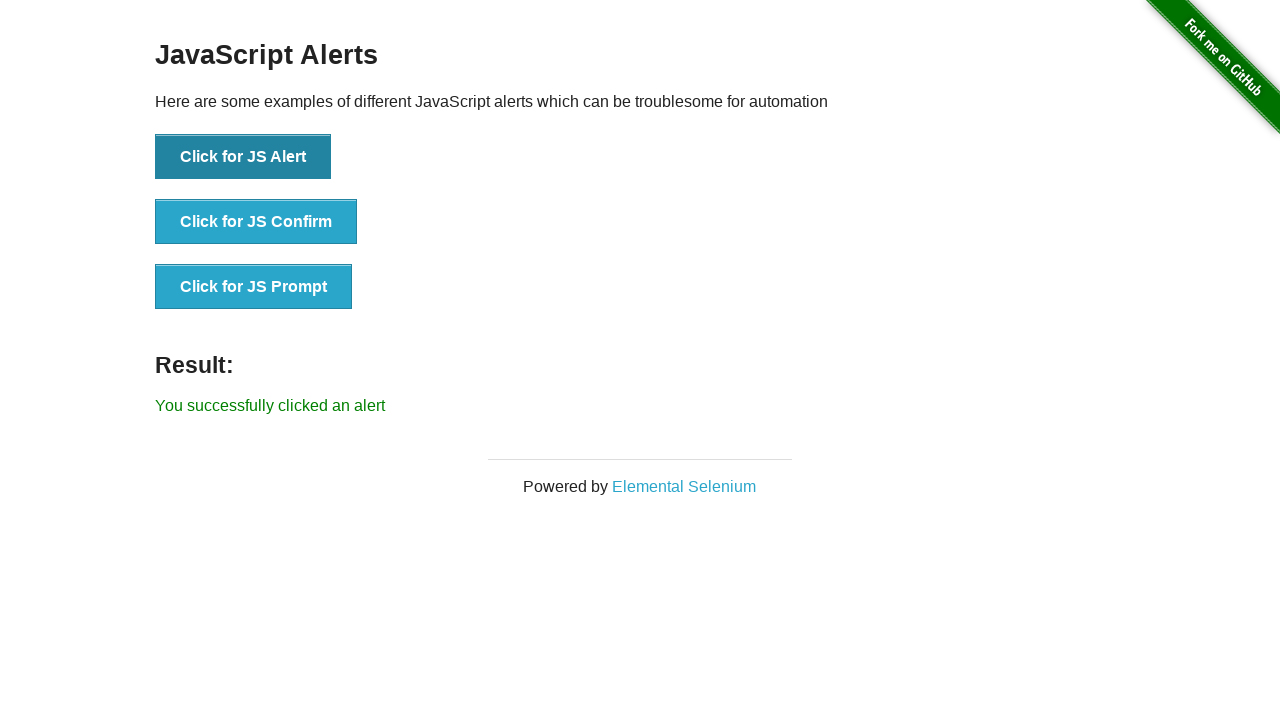